Tests browser popup window handling by clicking a "New Window" button, waiting for the popup to open, and verifying the popup loads correctly.

Starting URL: https://demoqa.com/browser-windows

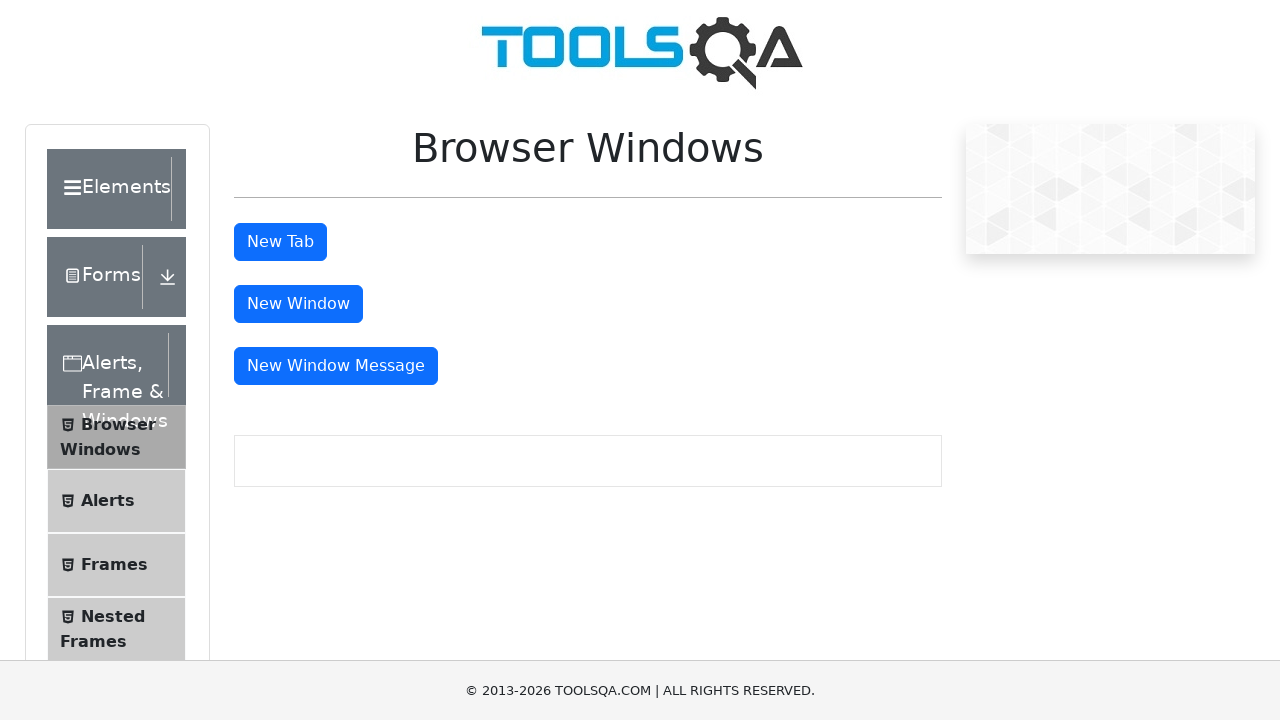

Retrieved and printed main page title
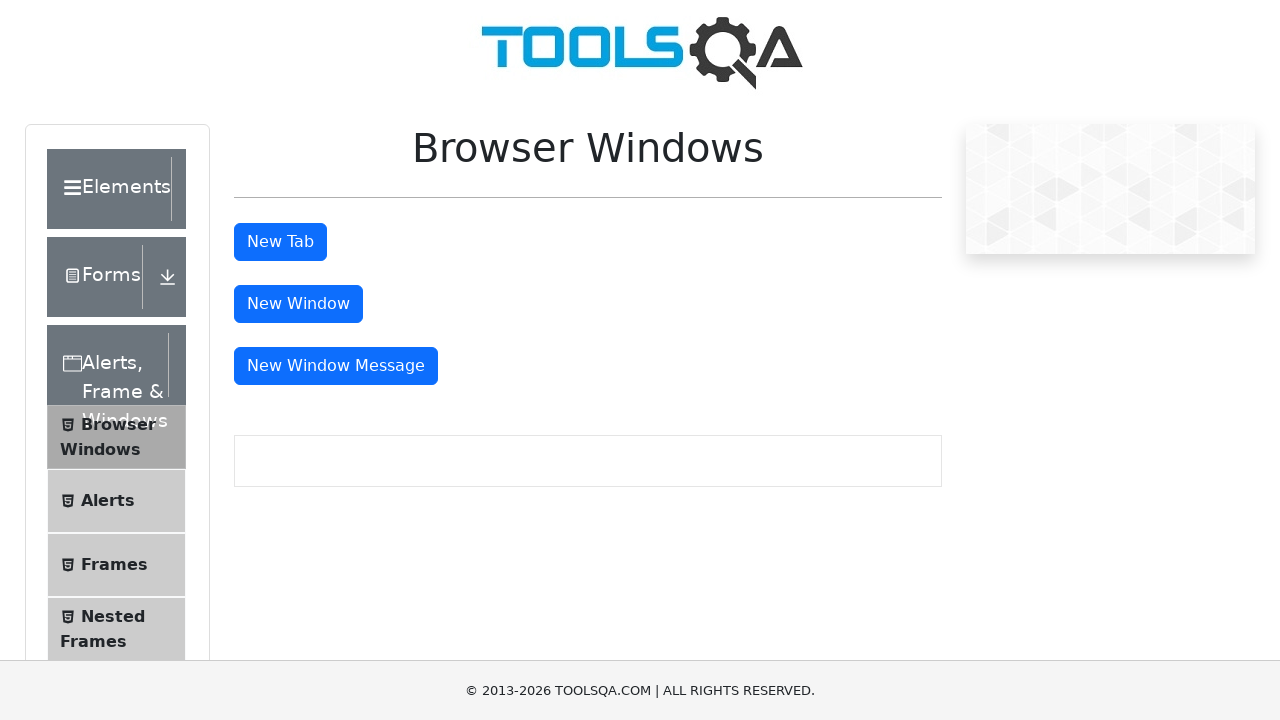

Waited 1 second for page to stabilize
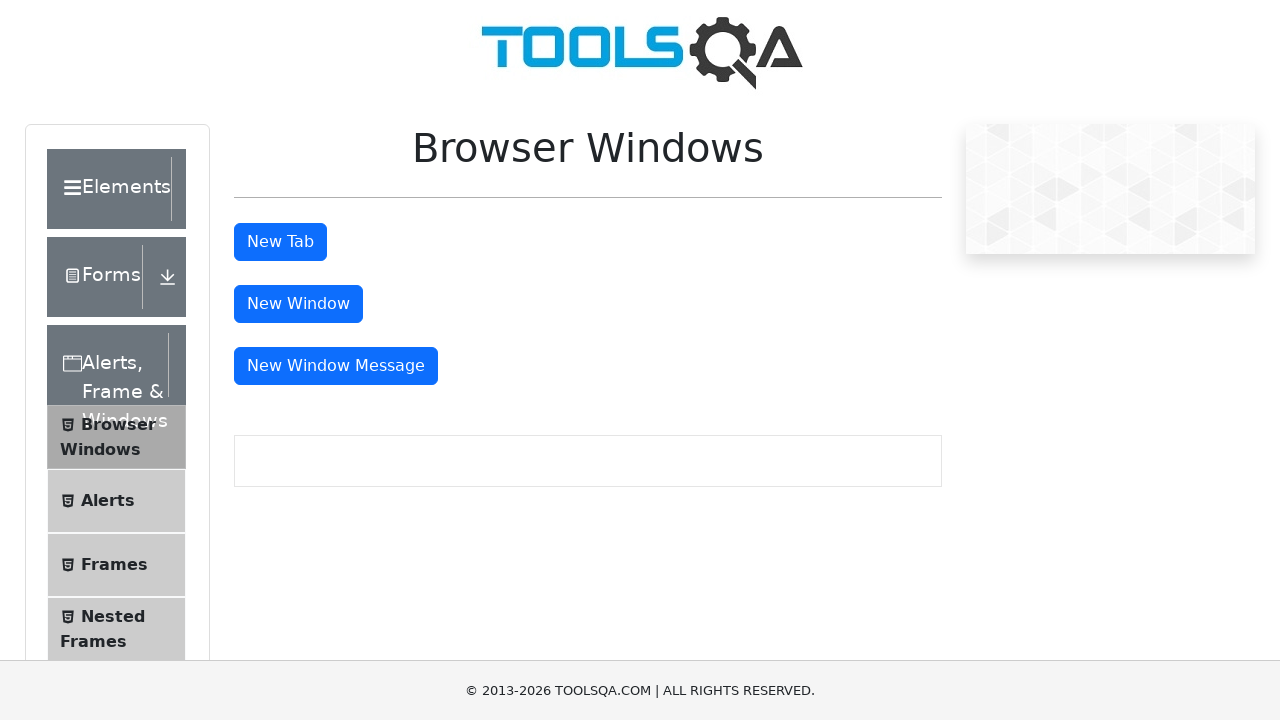

Clicked 'New Window' button and popup window opened at (298, 304) on internal:text="New Window"i >> nth=0
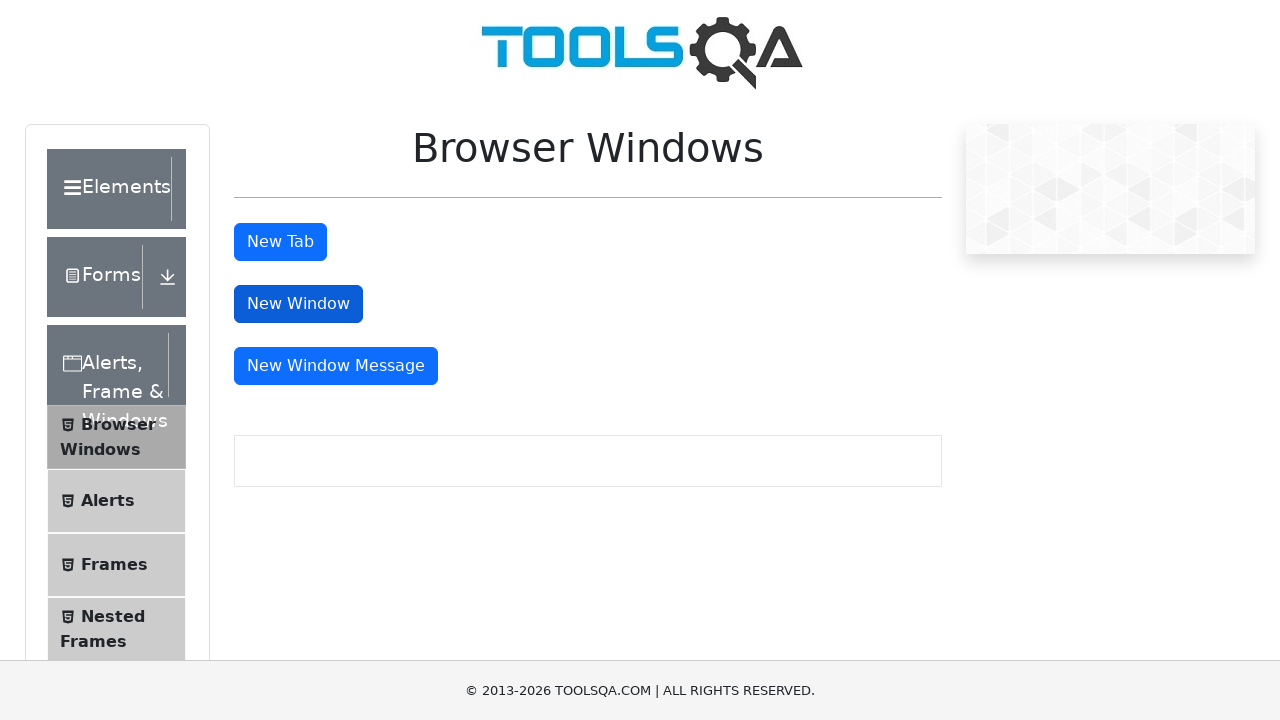

Popup window loaded successfully
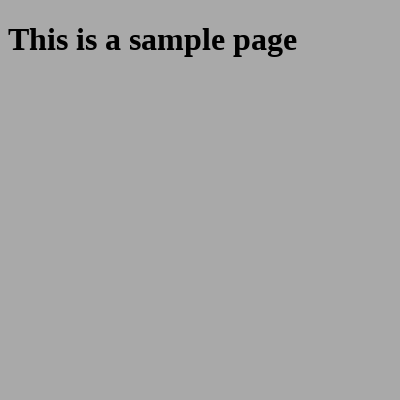

Retrieved and printed popup window title
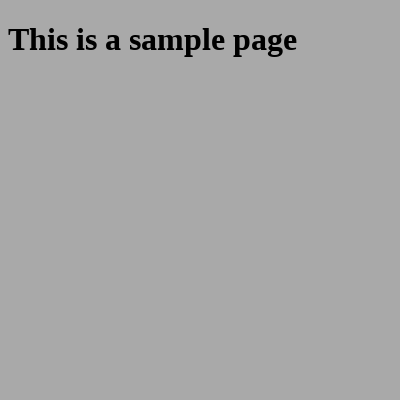

Waited 1 second before closing popup
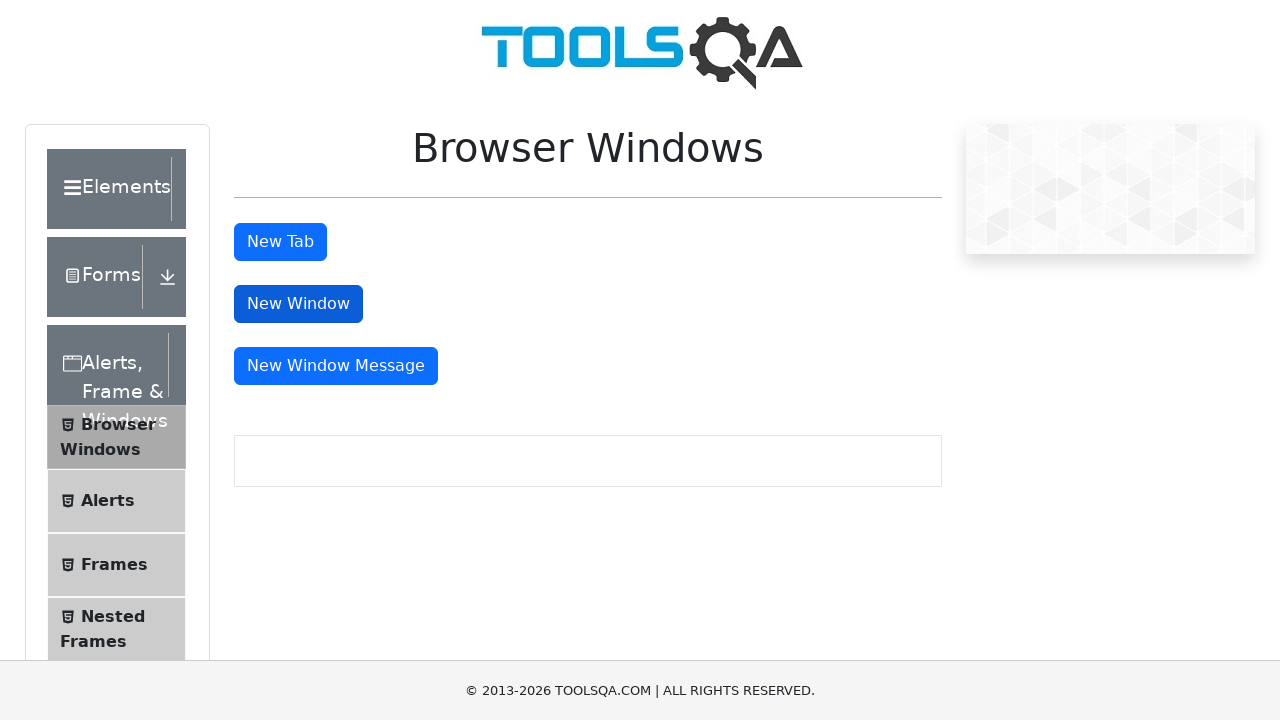

Closed popup window
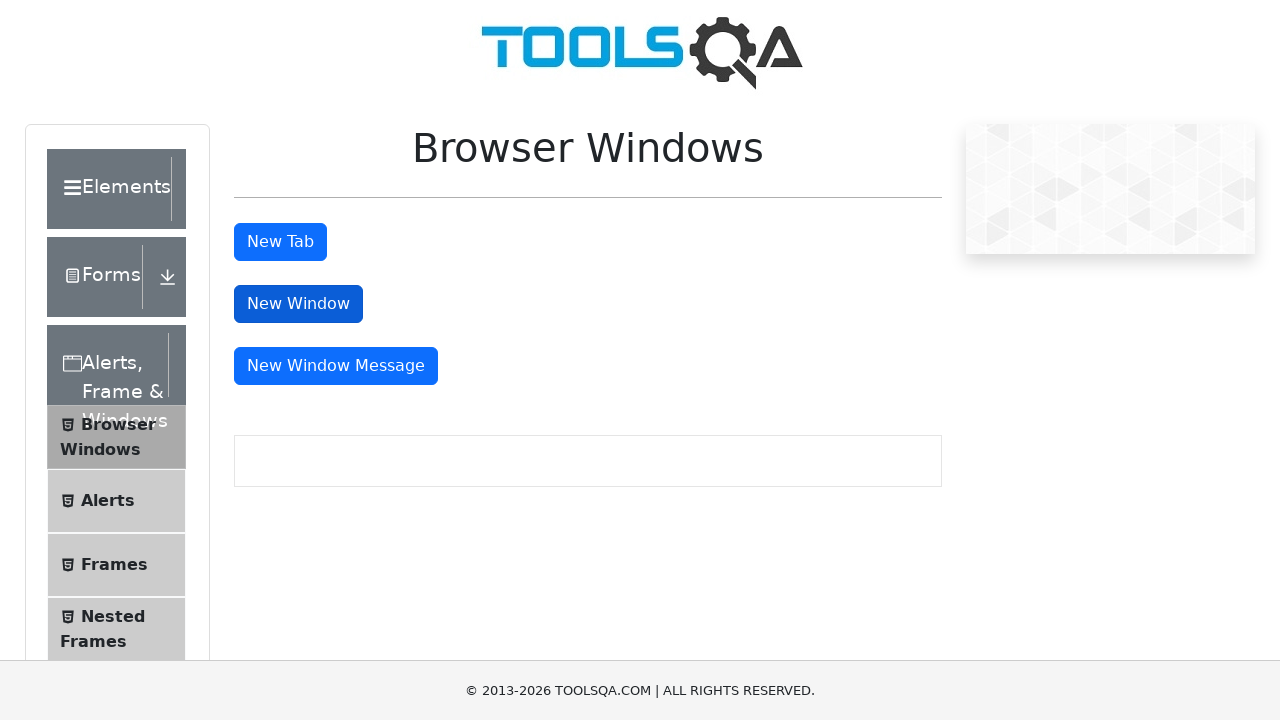

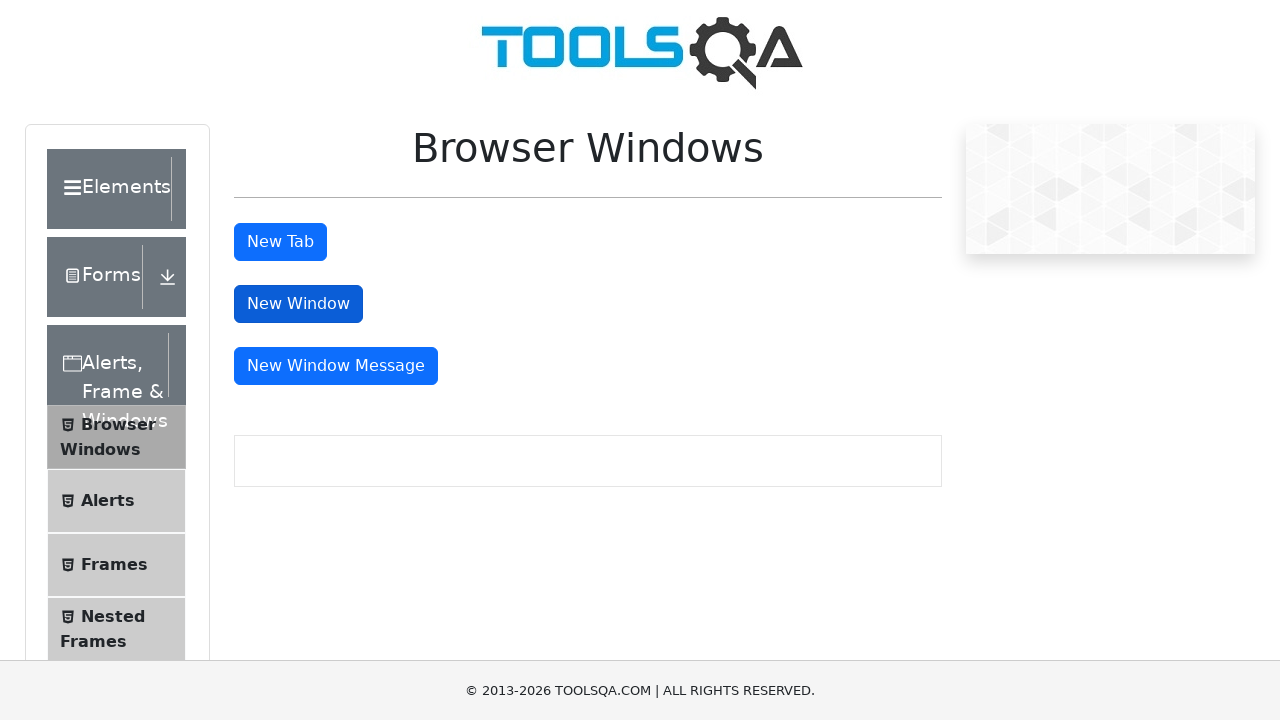